Tests the "Not Found" link on the DemoQA links page by clicking it and verifying that the response displays a 404 status message.

Starting URL: https://demoqa.com/links

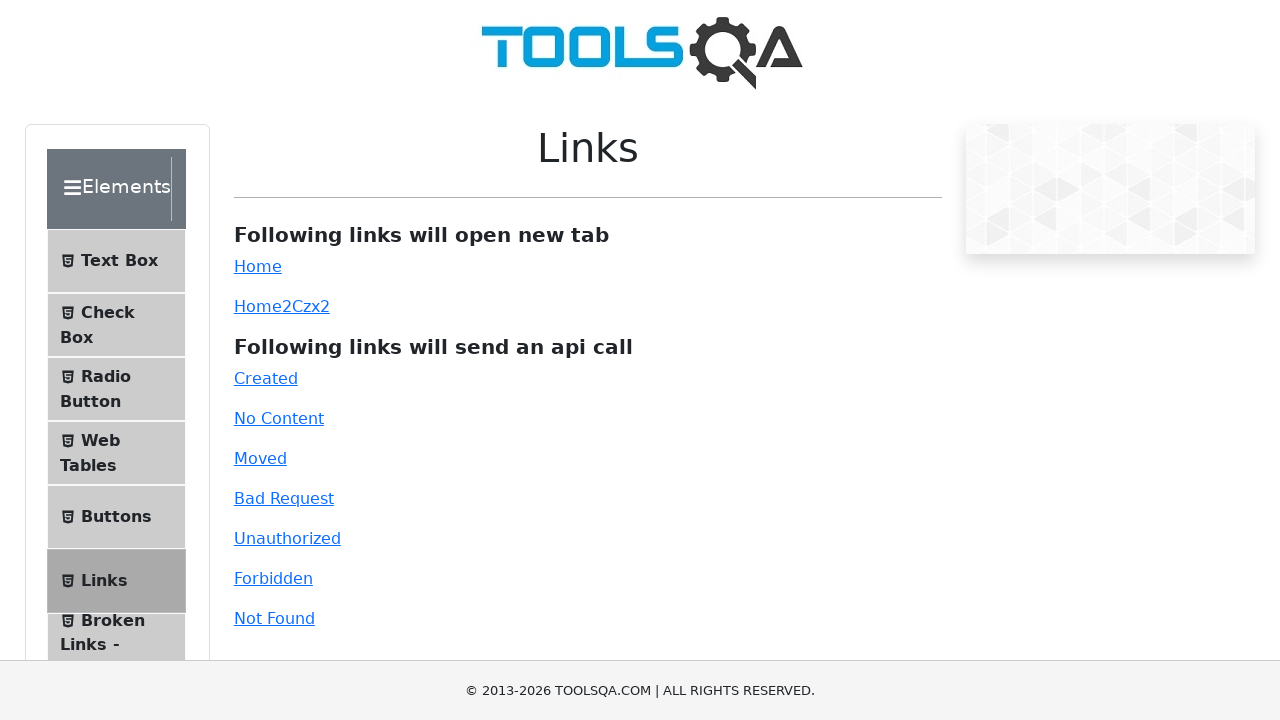

Removed fixed banner element if present
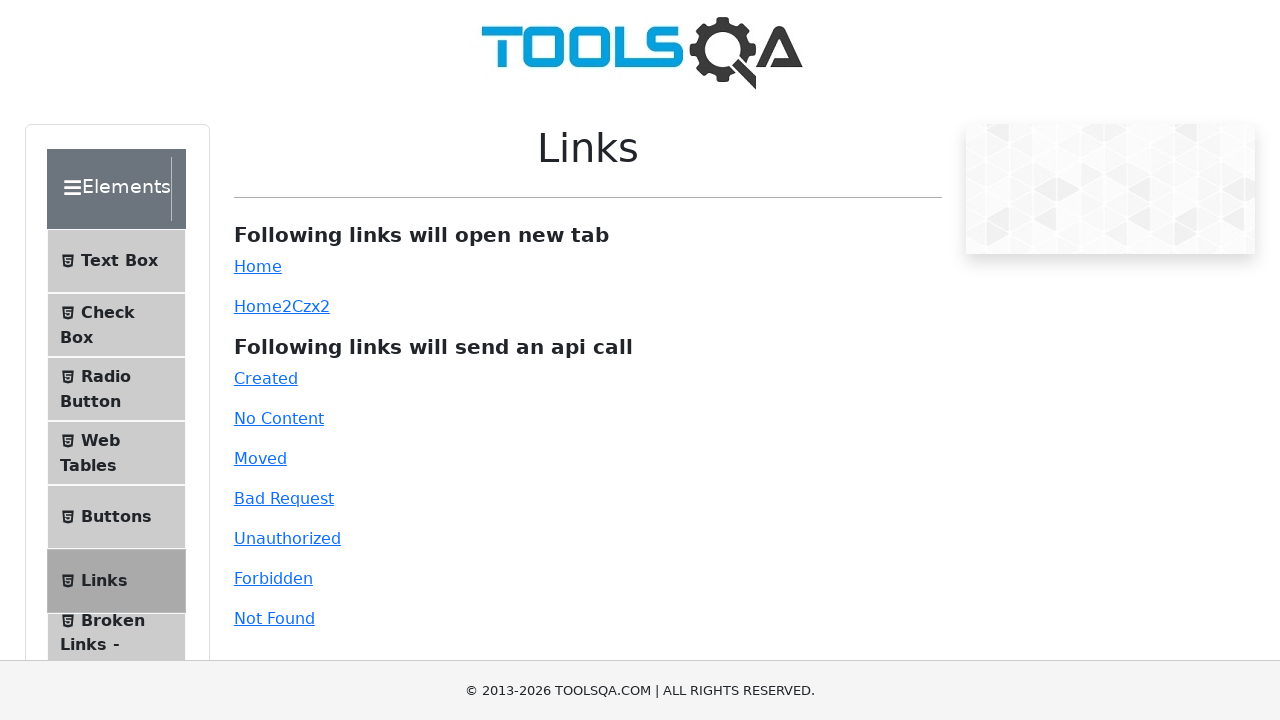

Scrolled down 400 pixels to make 'Not Found' link visible
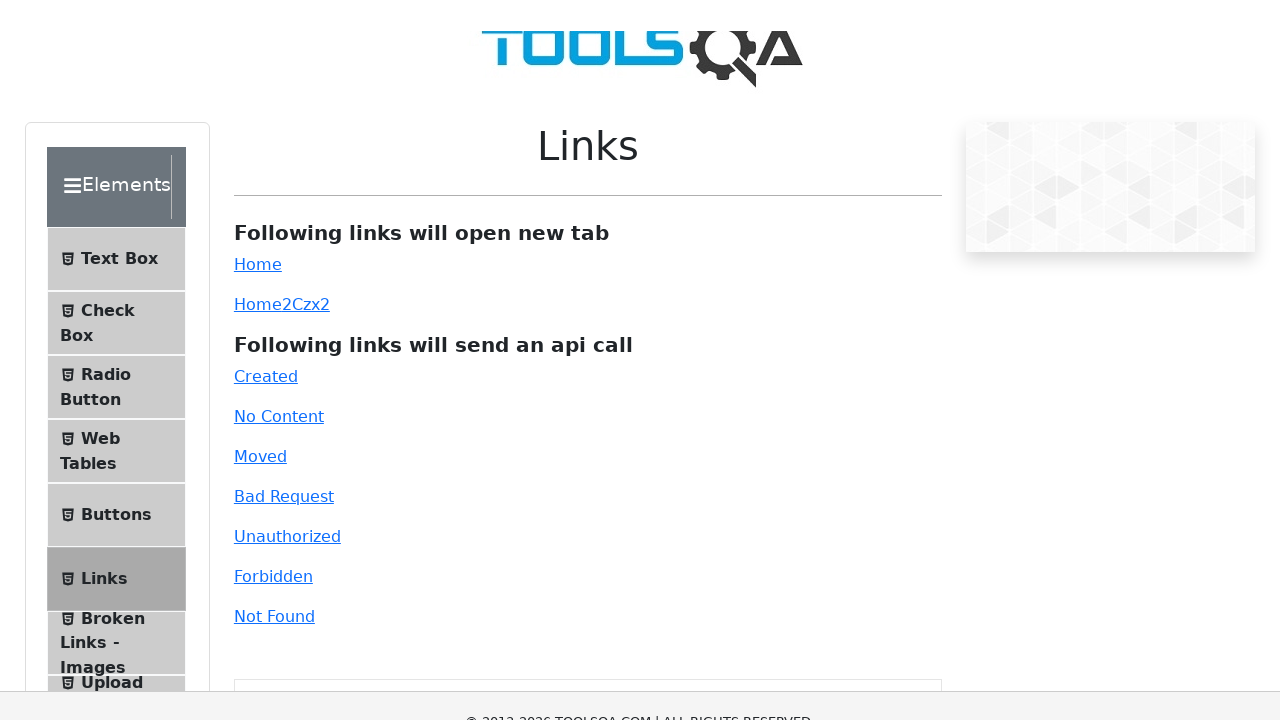

Clicked the 'Not Found' link at (274, 218) on text=Not Found
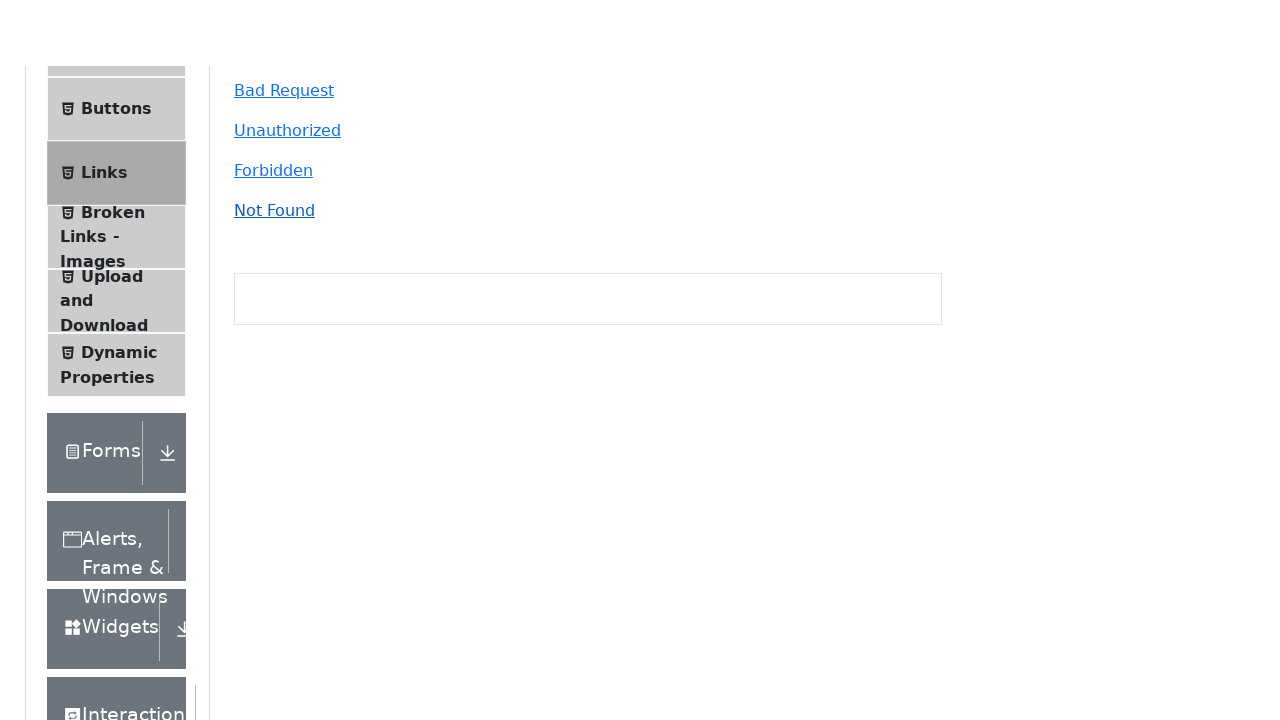

Waited for link response element to appear and become visible
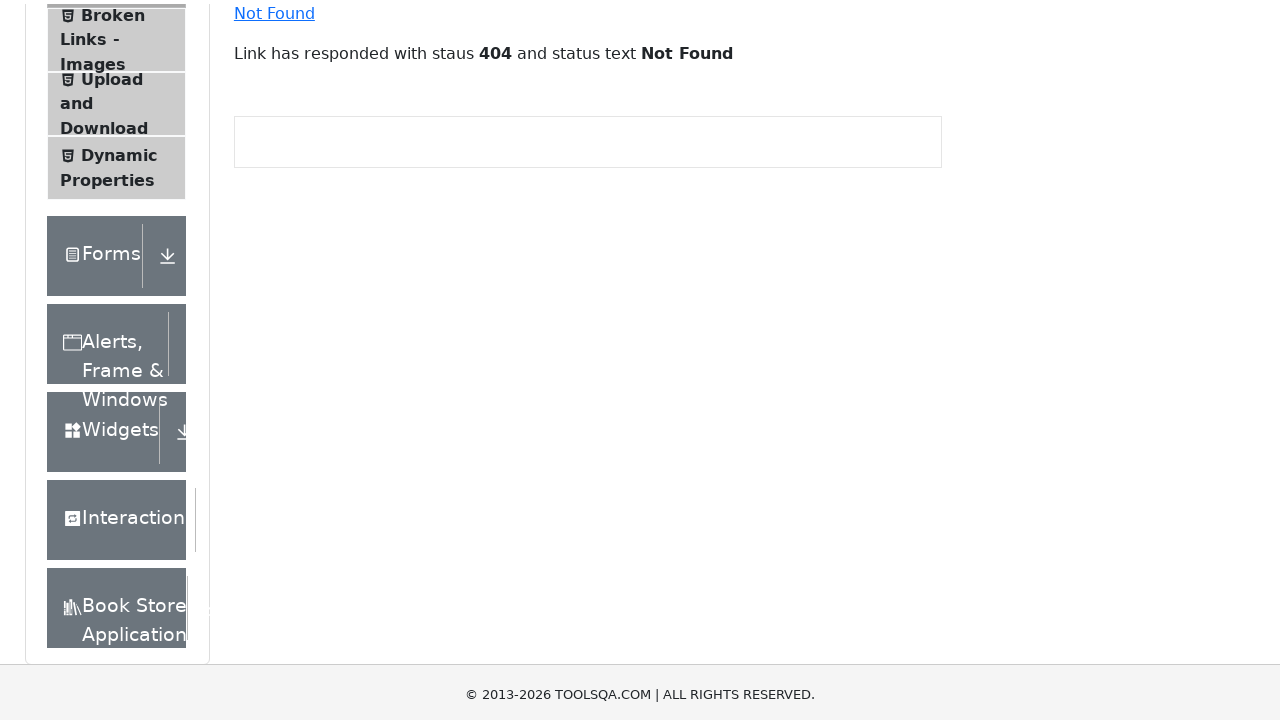

Verified response displays 404 status message with 'Not Found' text
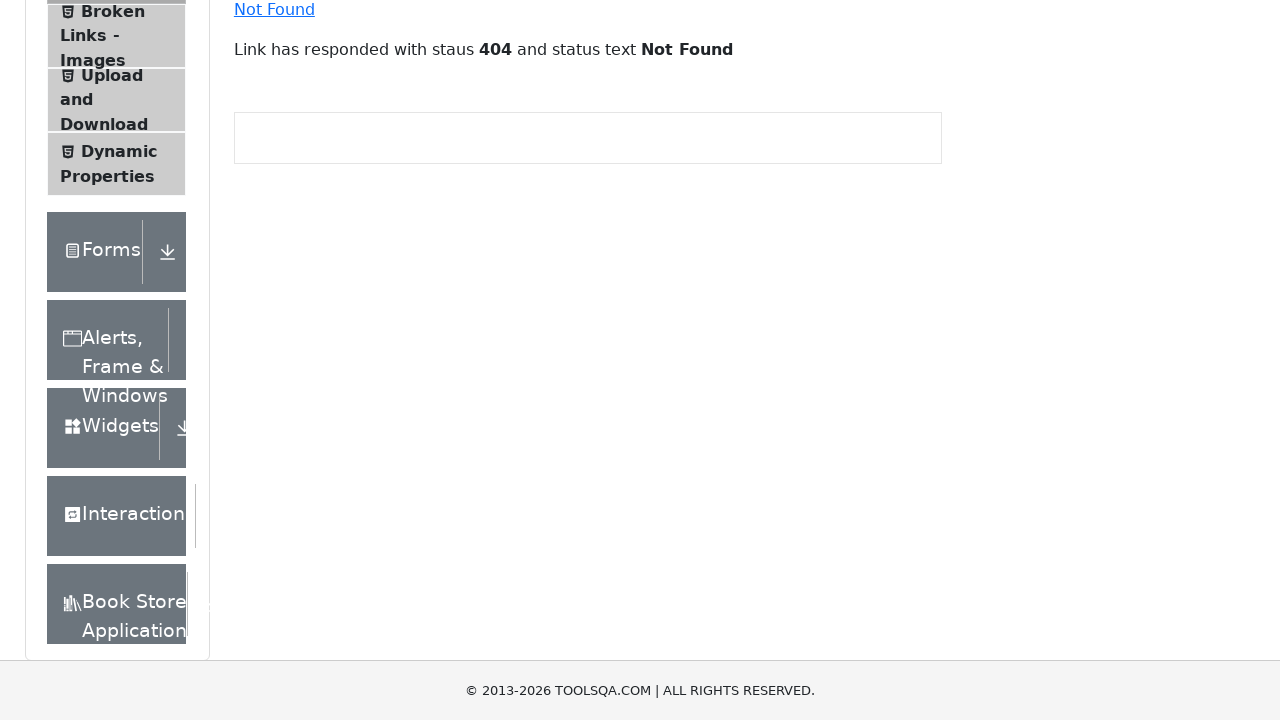

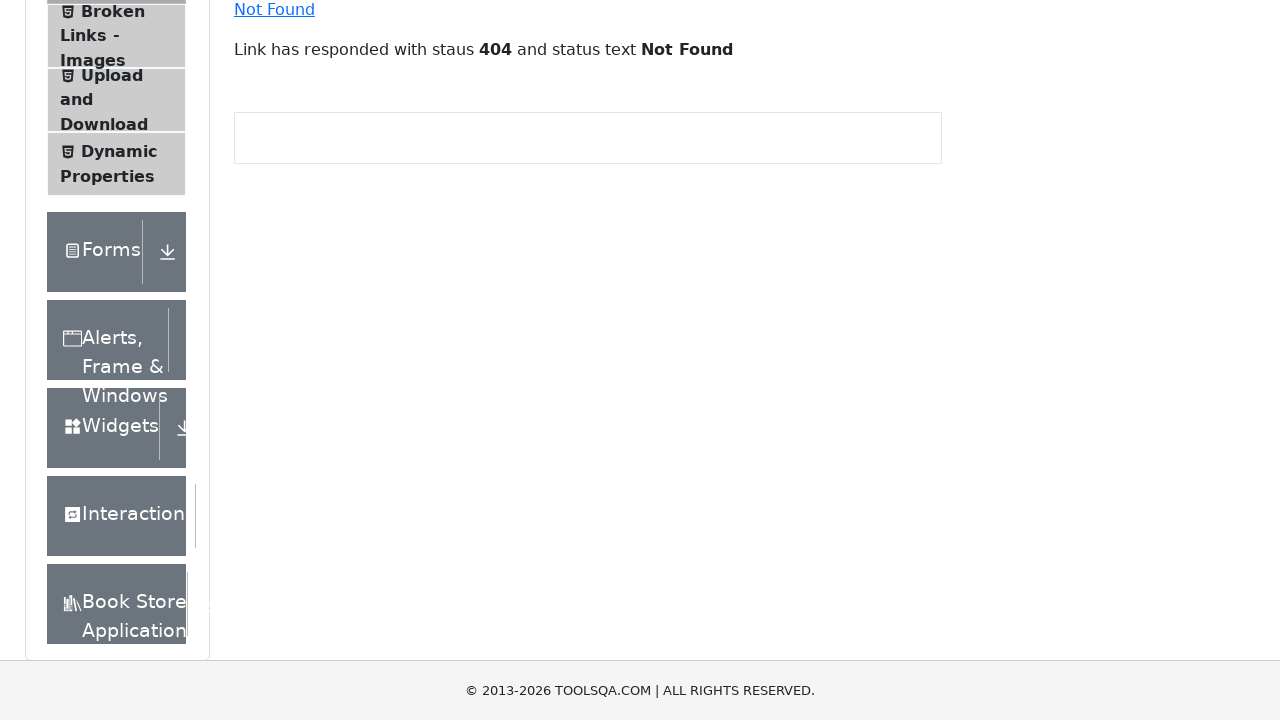